Tests a large data table by verifying table structure and selecting random cells

Starting URL: https://the-internet.herokuapp.com/large

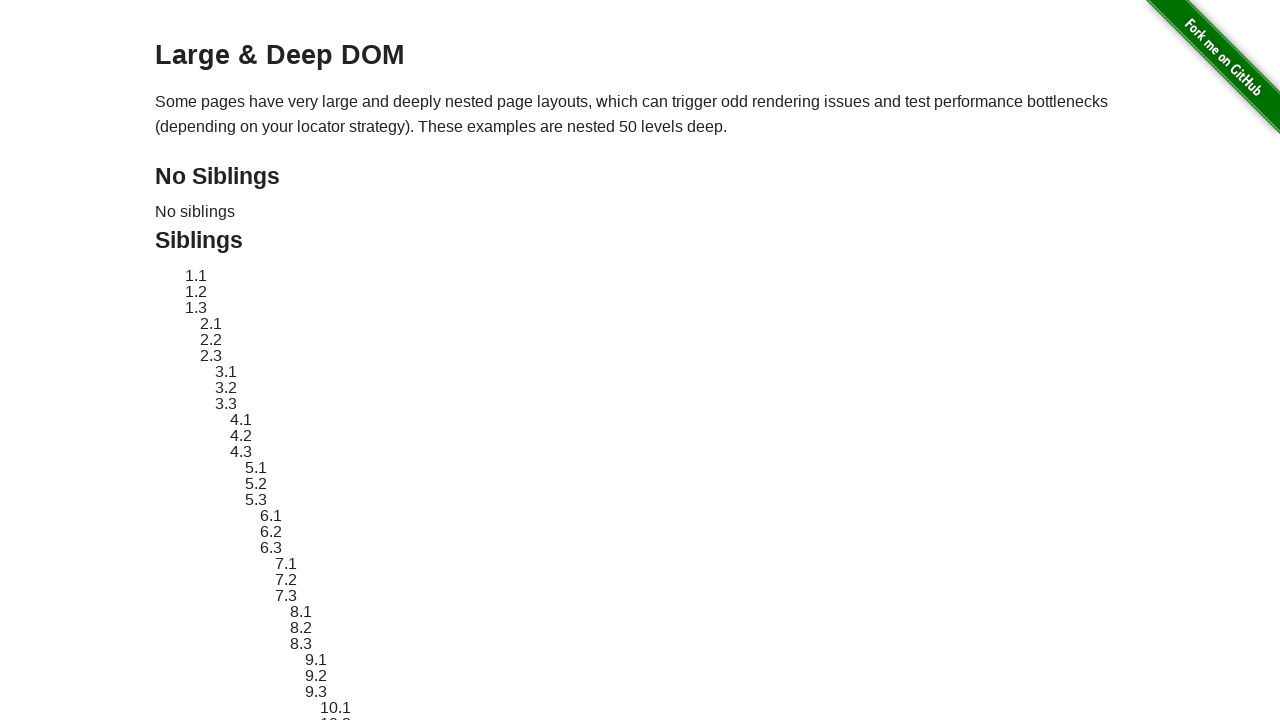

Waited for large table to load
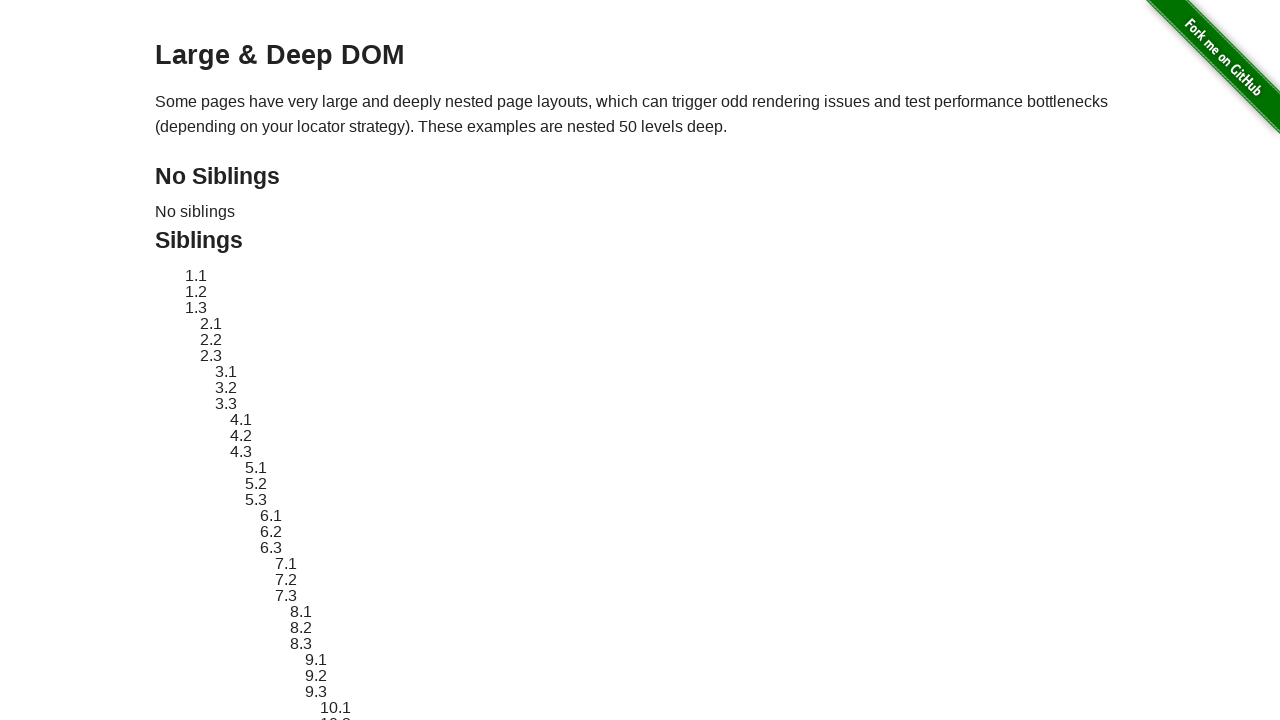

Verified table rows exist (count > 0)
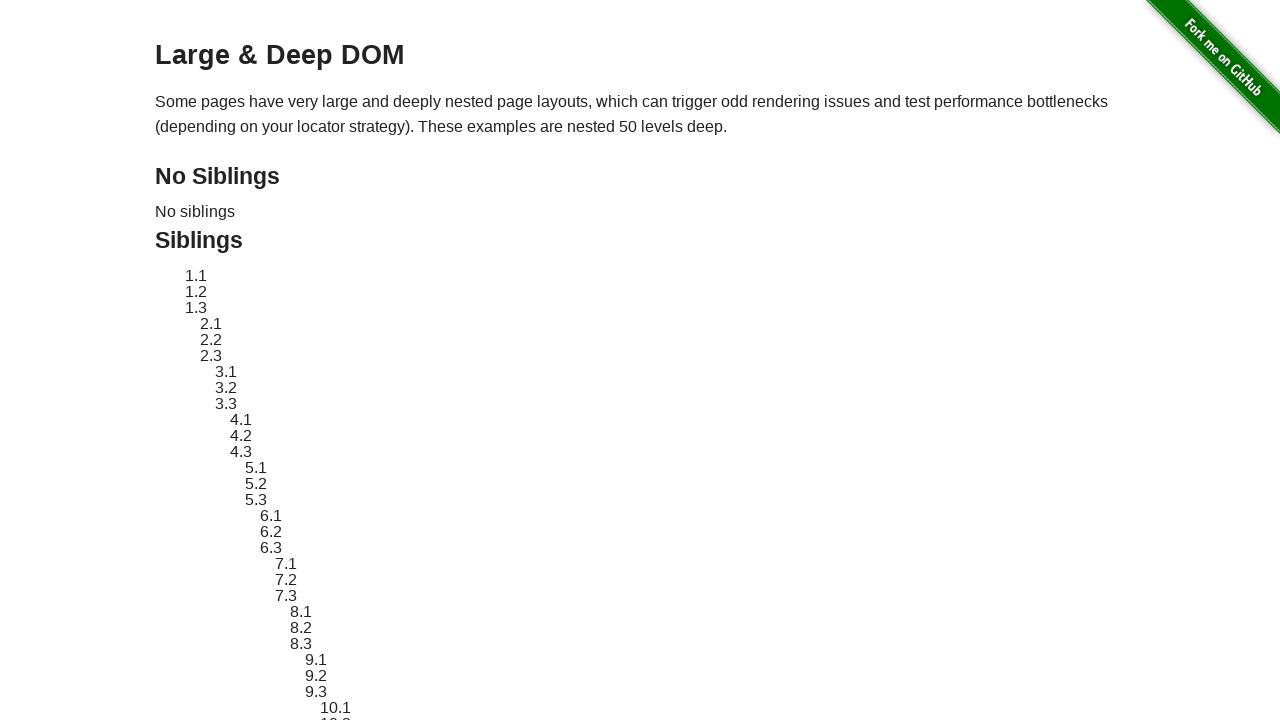

Verified table cells exist (count > 0)
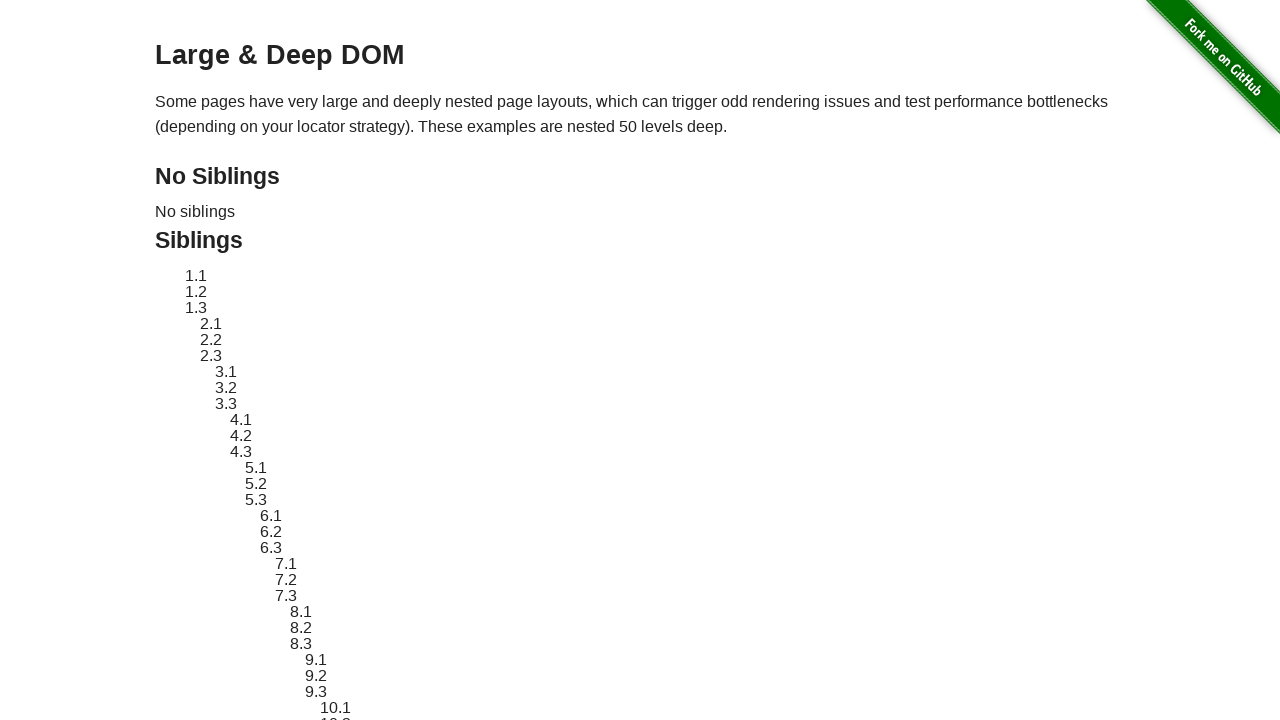

Clicked random cell at row 8, column 29 at (641, 360) on #large-table tr:nth-child(8) td:nth-child(29)
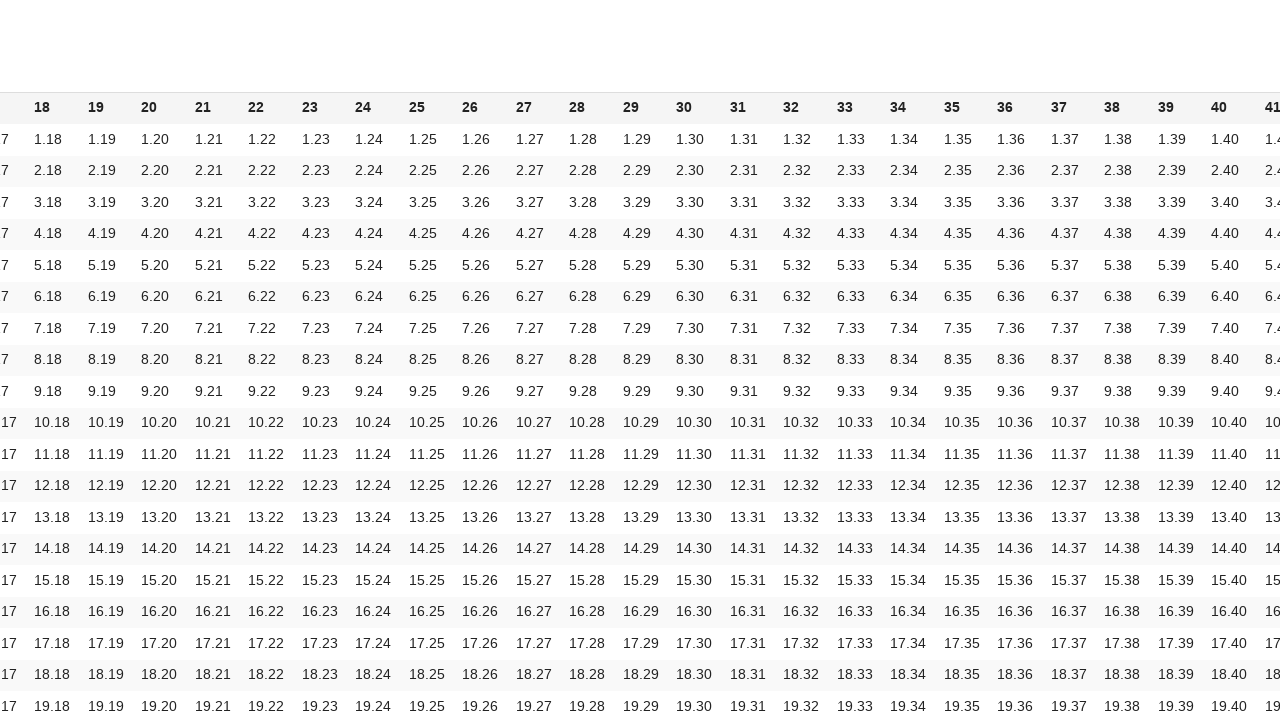

Clicked random cell at row 25, column 10 at (592, 361) on #large-table tr:nth-child(25) td:nth-child(10)
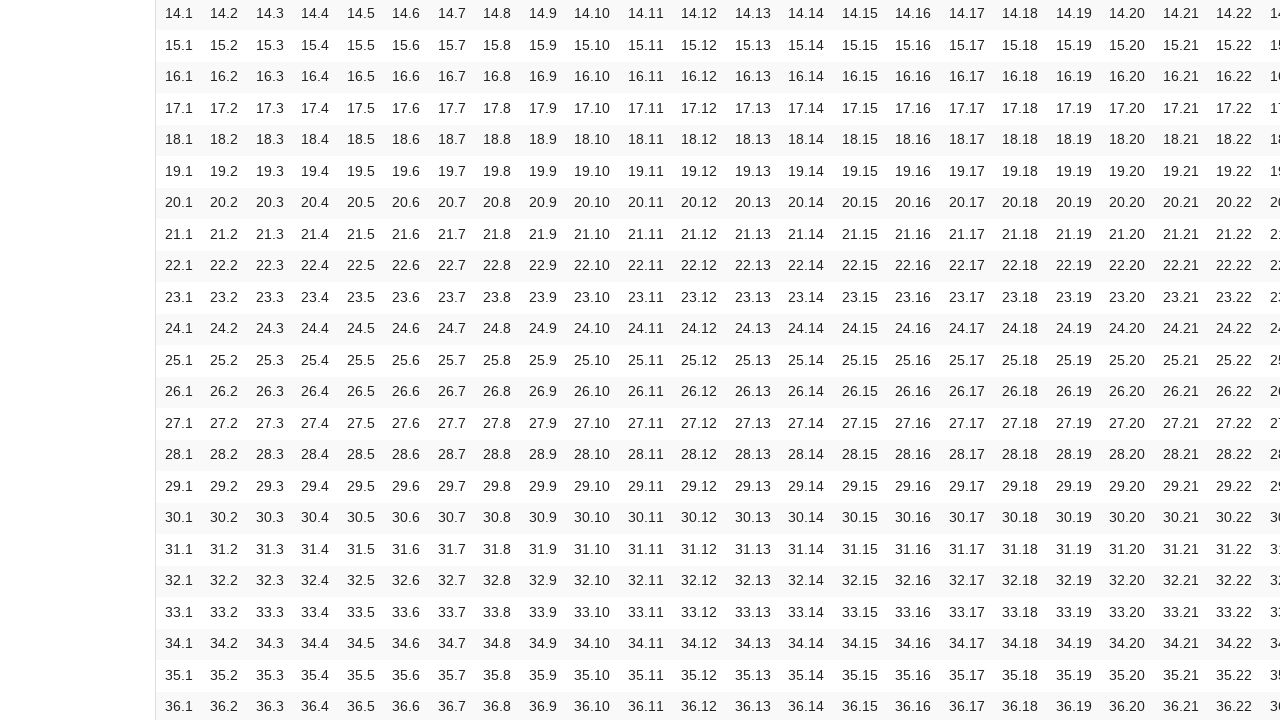

Clicked random cell at row 27, column 14 at (806, 424) on #large-table tr:nth-child(27) td:nth-child(14)
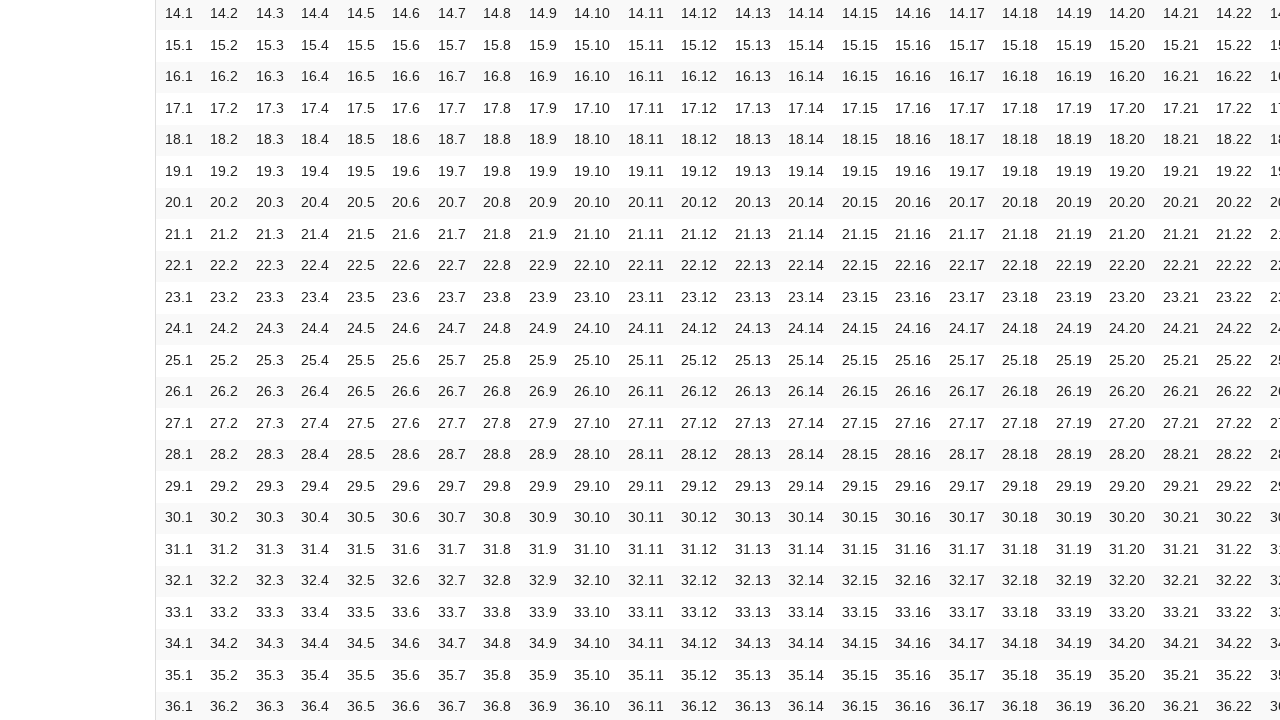

Clicked random cell at row 2, column 28 at (640, 360) on #large-table tr:nth-child(2) td:nth-child(28)
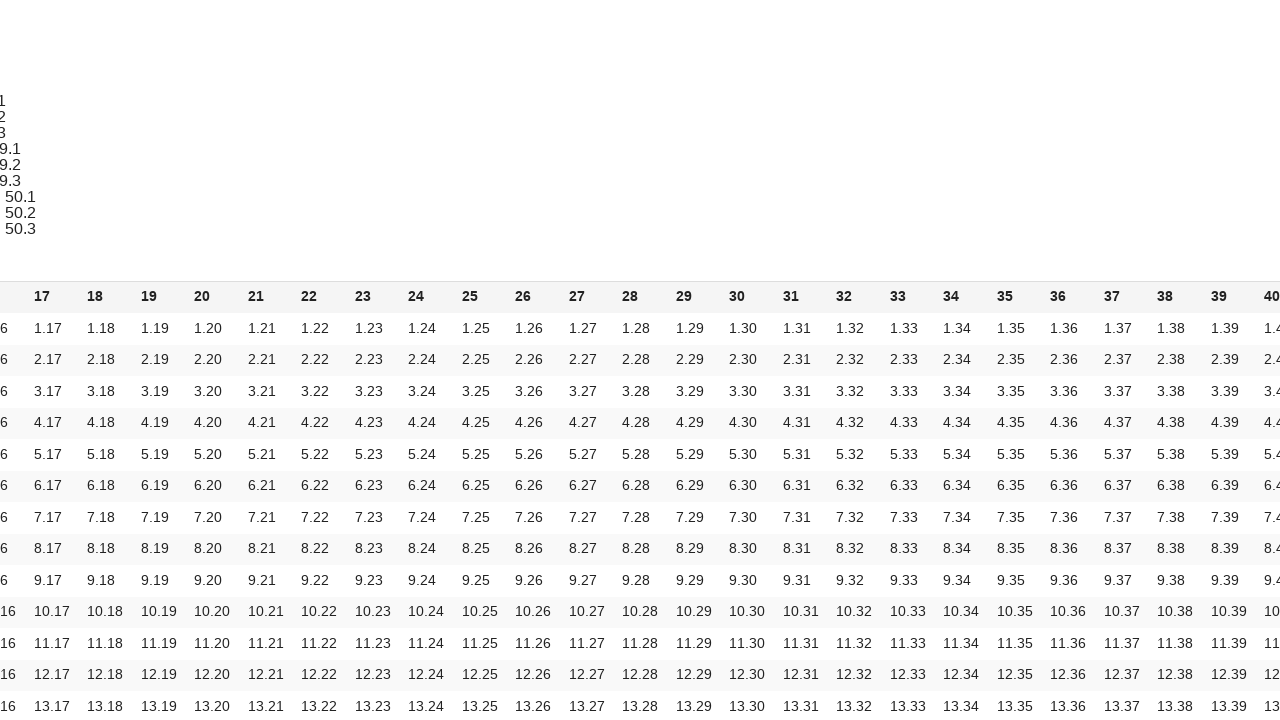

Clicked random cell at row 49, column 19 at (159, 596) on #large-table tr:nth-child(49) td:nth-child(19)
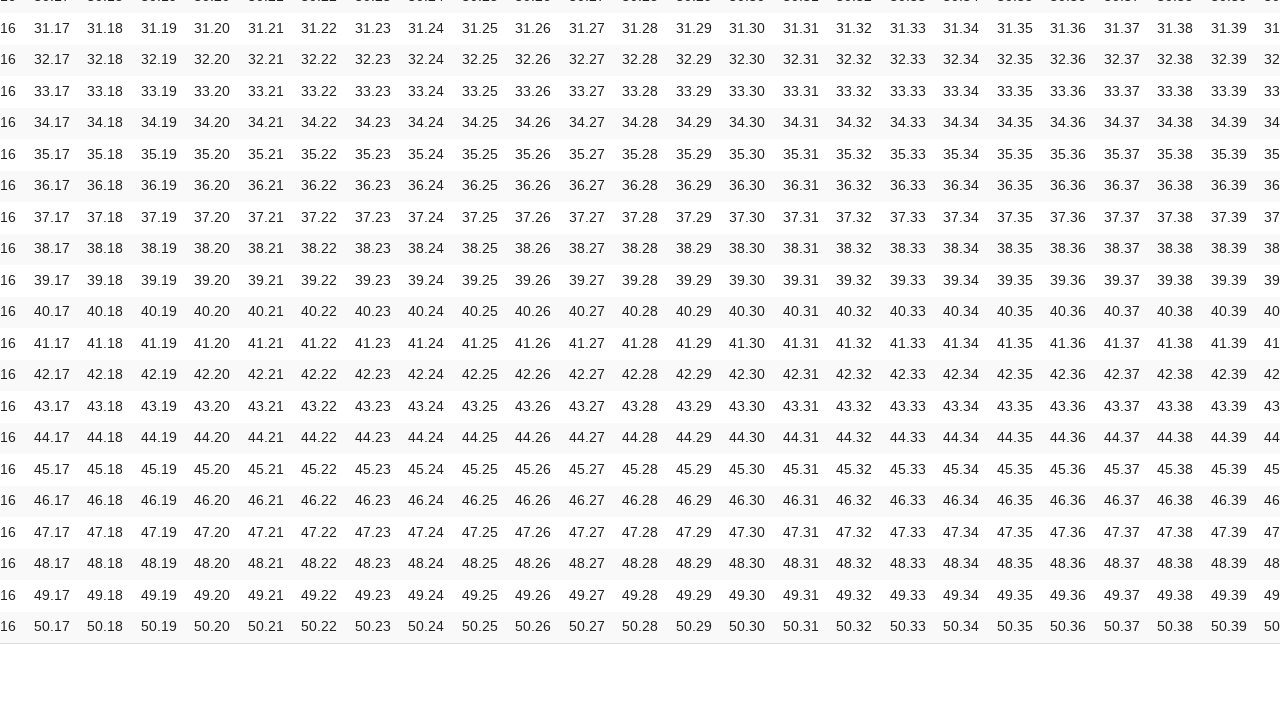

Clicked random cell at row 44, column 8 at (497, 438) on #large-table tr:nth-child(44) td:nth-child(8)
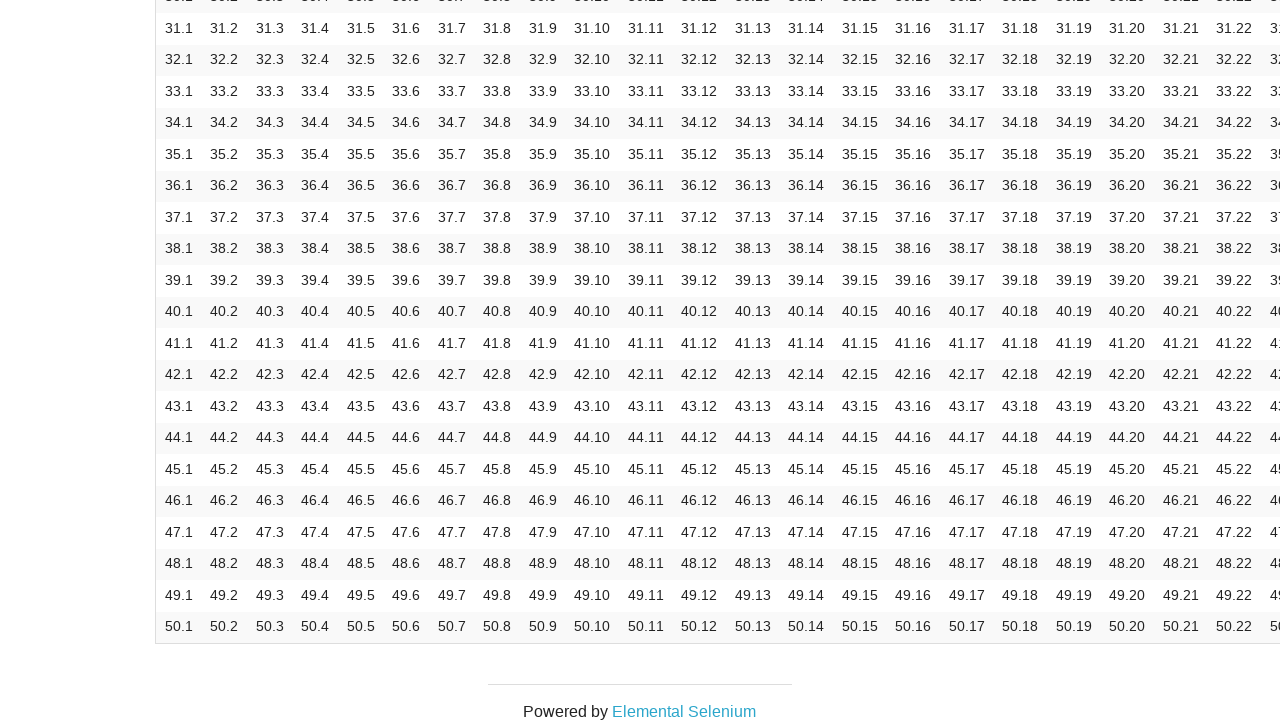

Clicked random cell at row 32, column 19 at (1074, 60) on #large-table tr:nth-child(32) td:nth-child(19)
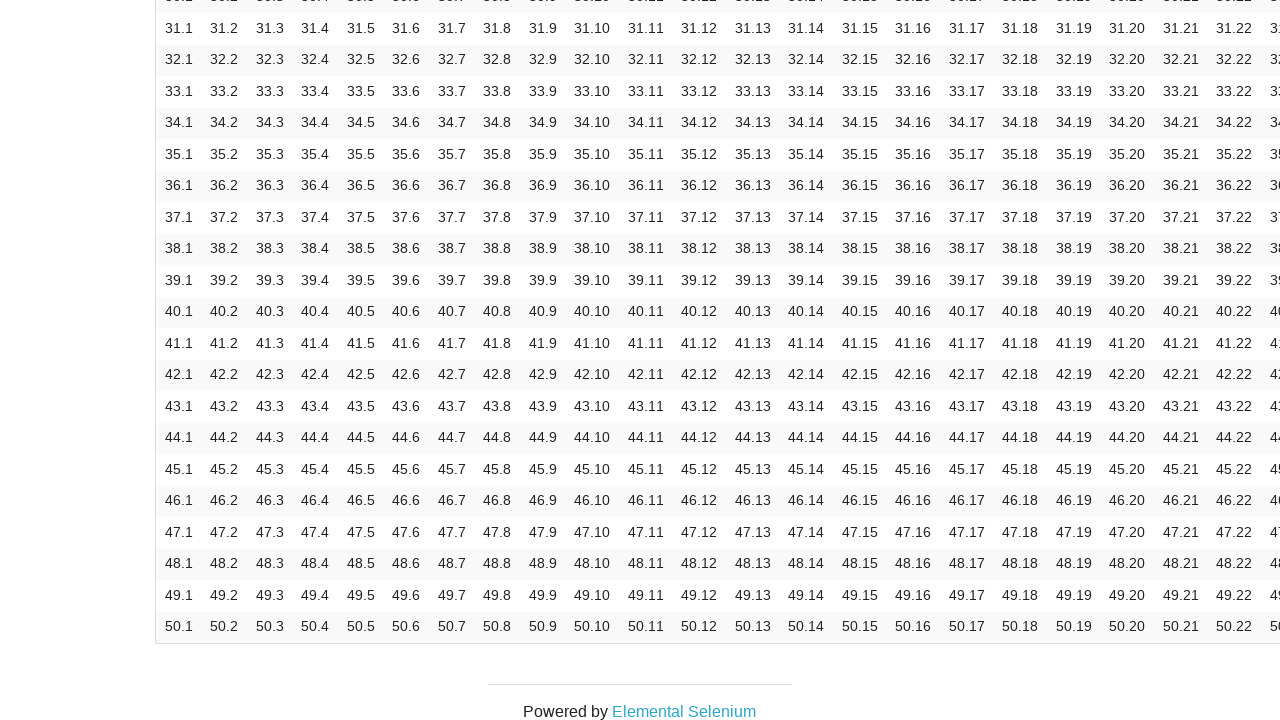

Clicked random cell at row 11, column 41 at (771, 361) on #large-table tr:nth-child(11) td:nth-child(41)
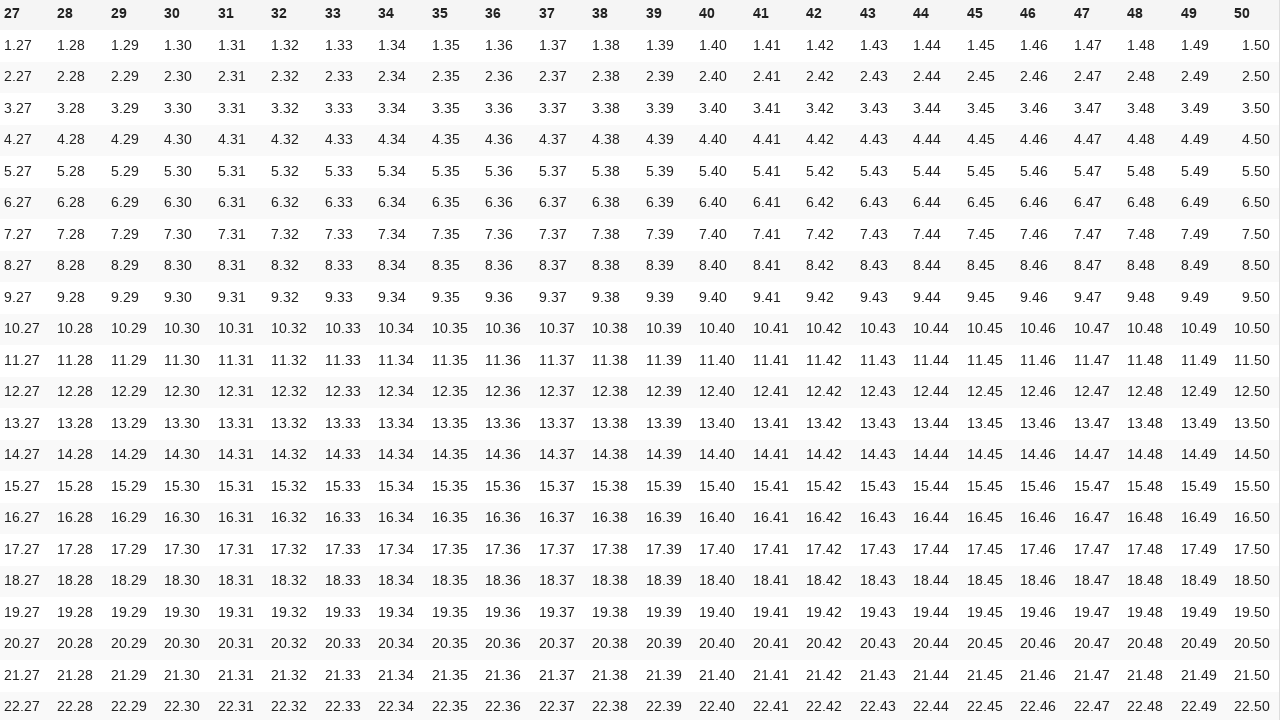

Clicked random cell at row 4, column 22 at (640, 140) on #large-table tr:nth-child(4) td:nth-child(22)
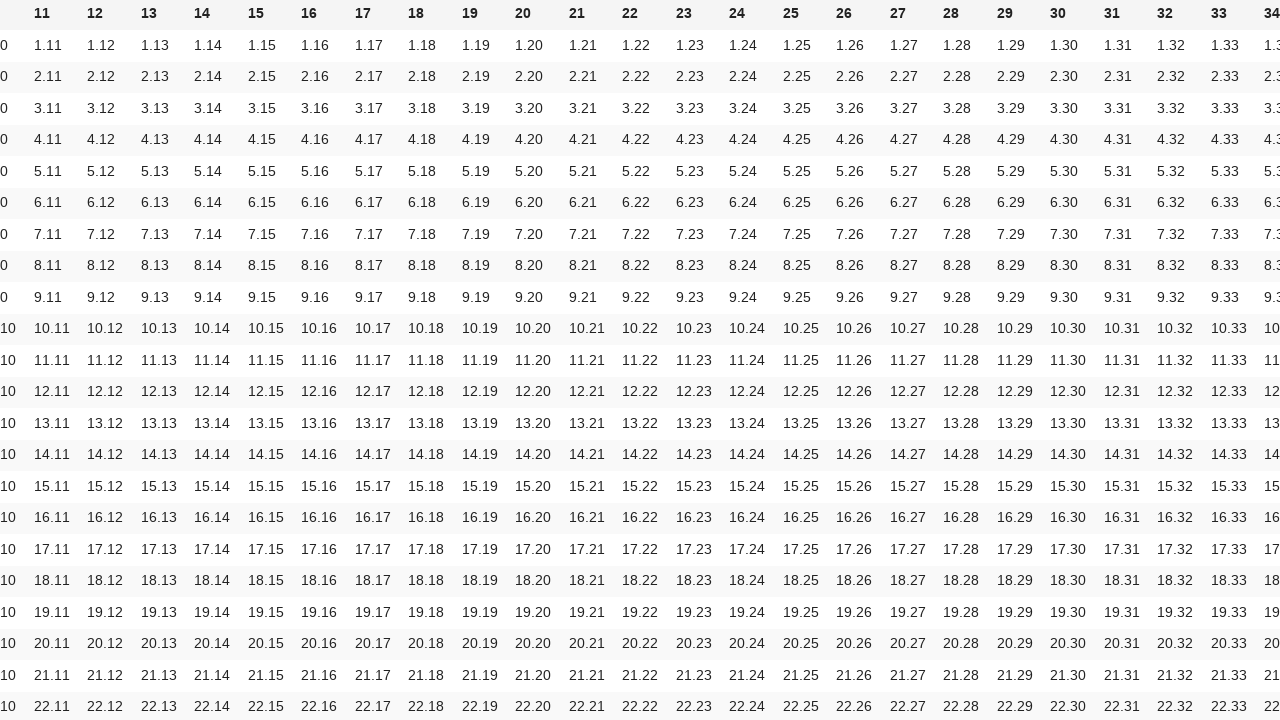

Clicked random cell at row 34, column 45 at (985, 360) on #large-table tr:nth-child(34) td:nth-child(45)
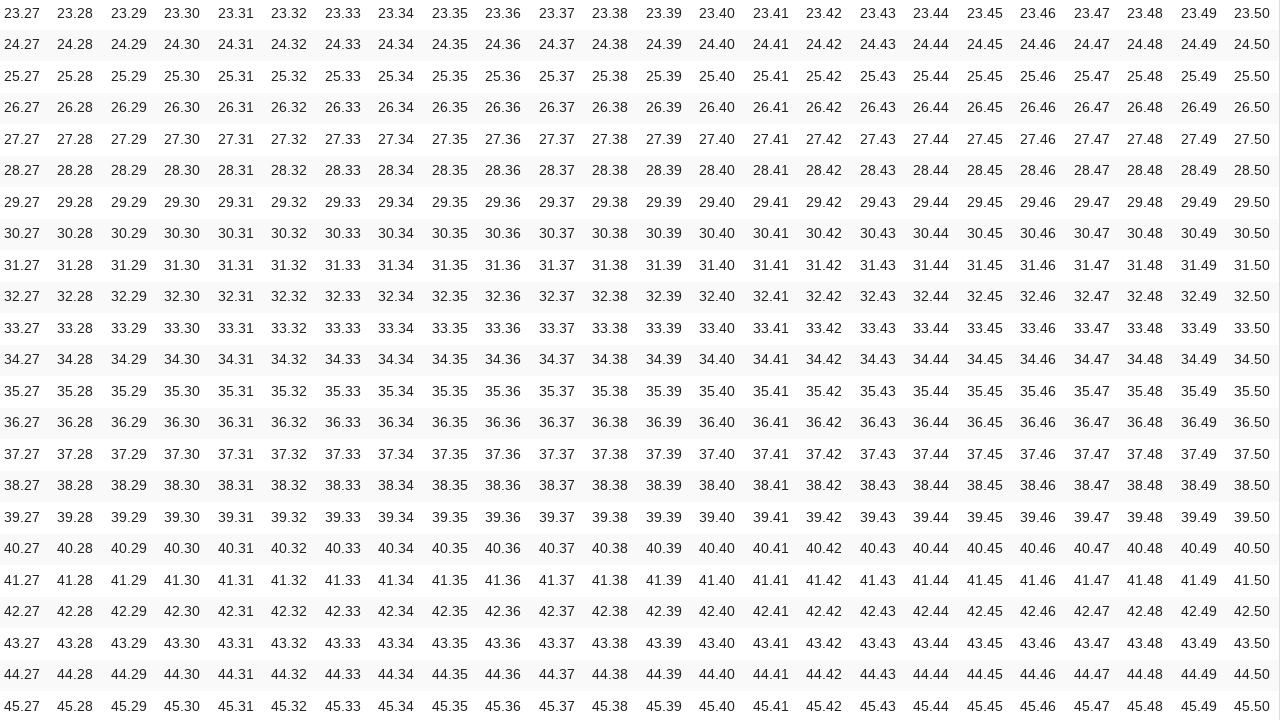

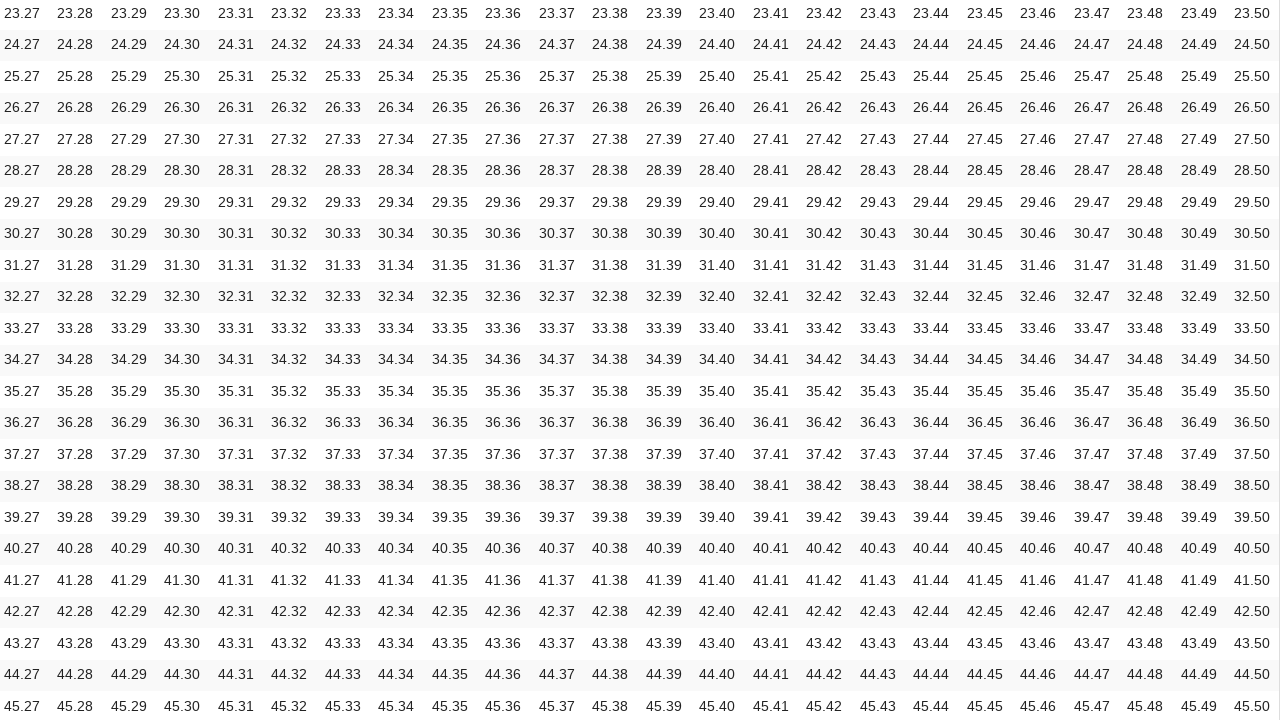